Tests tooltip functionality on jQuery UI demo page by hovering over an age input field and verifying the tooltip message appears correctly

Starting URL: http://jqueryui.com/tooltip/

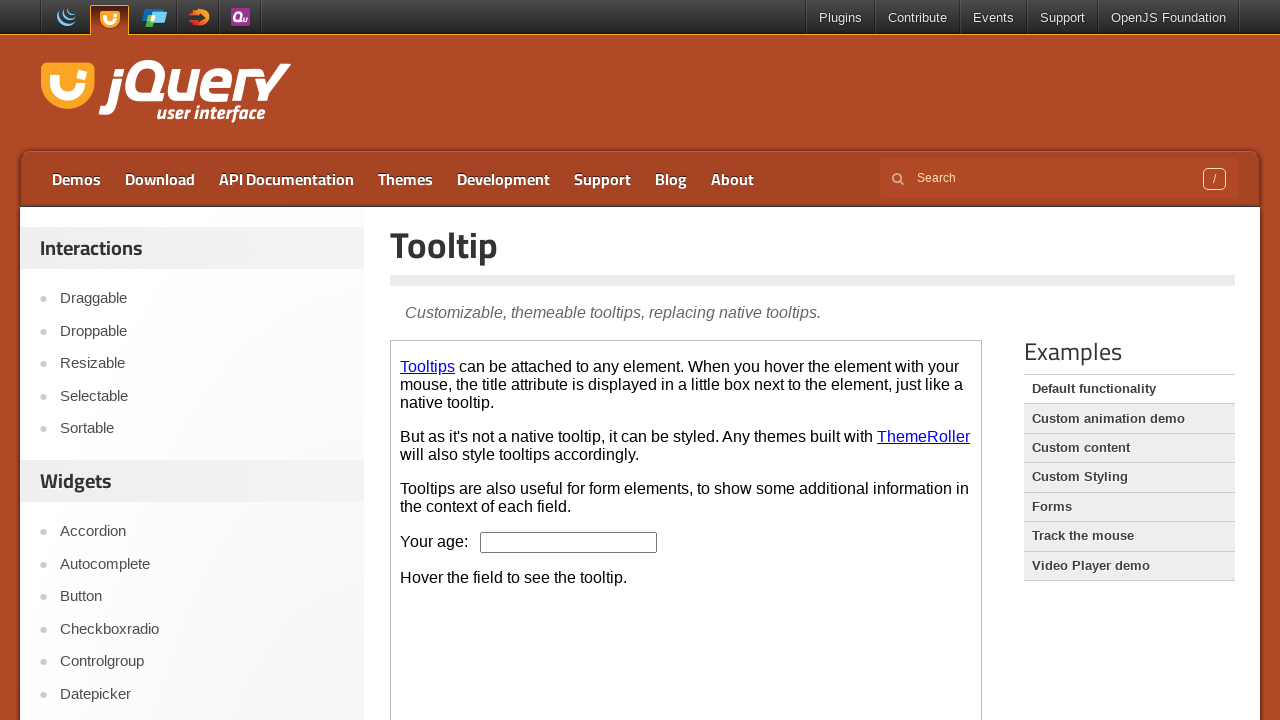

Located demo iframe
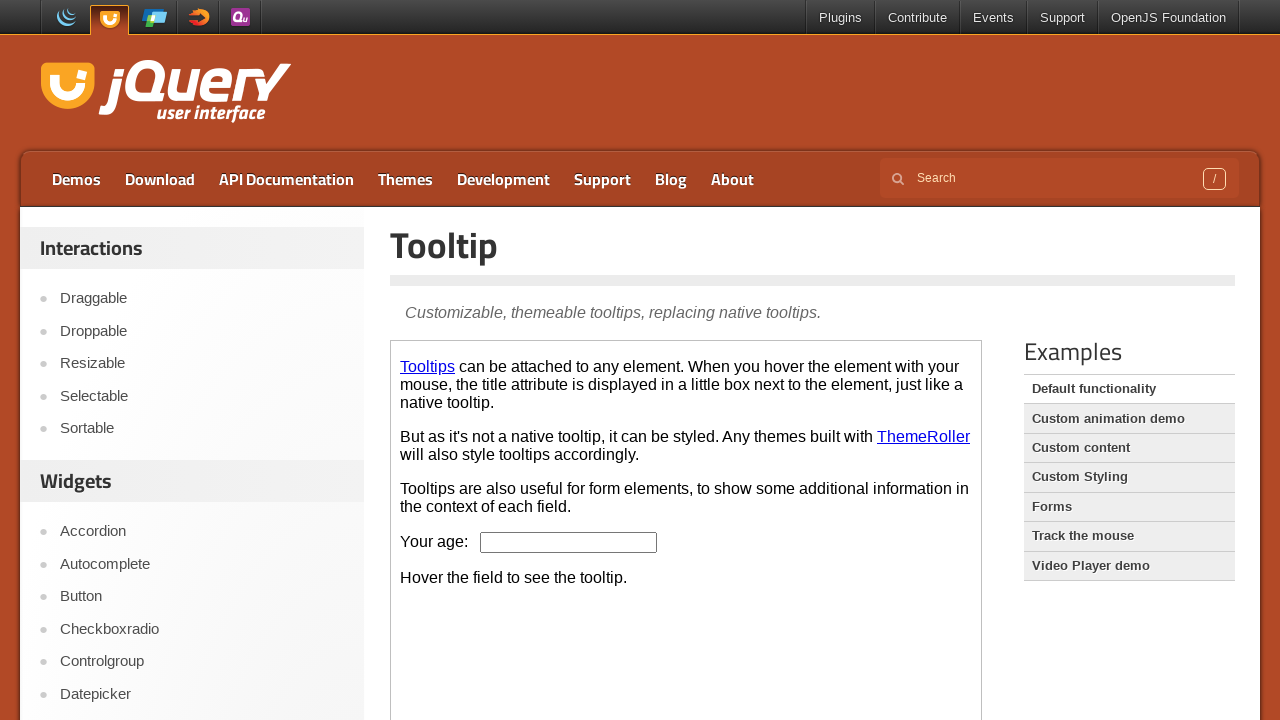

Hovered over age input field to trigger tooltip at (569, 542) on .demo-frame >> internal:control=enter-frame >> #age
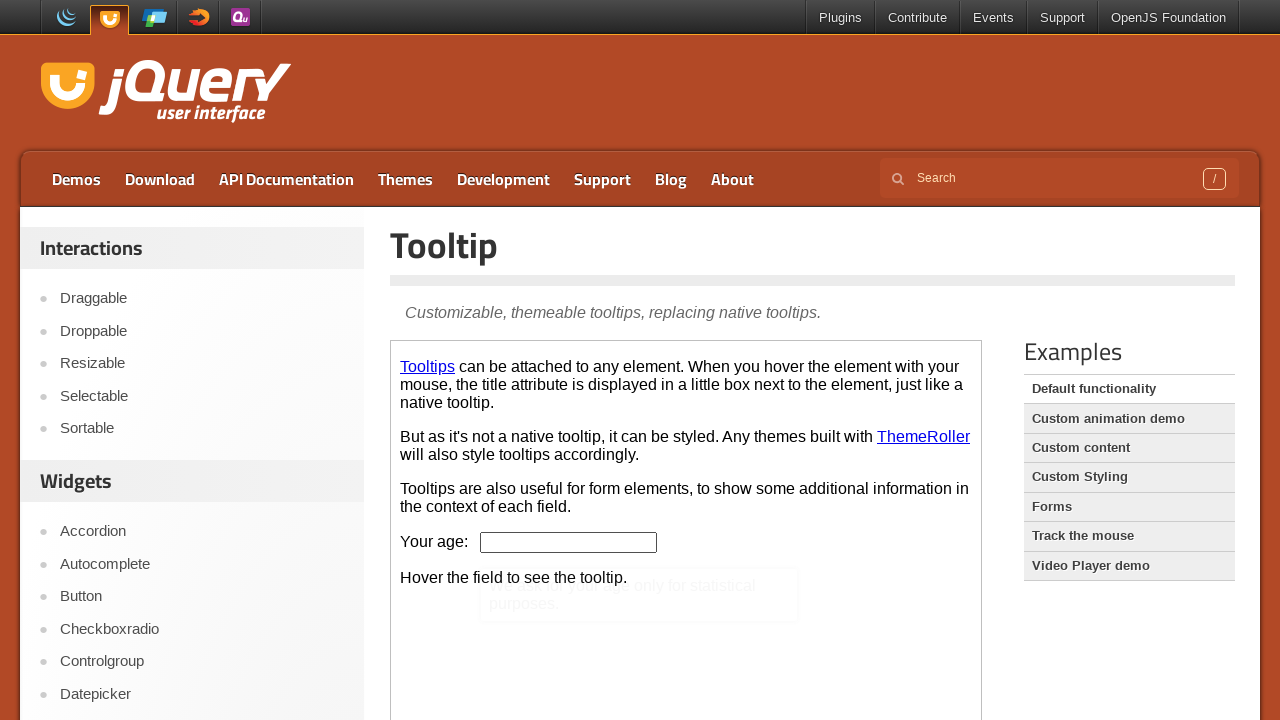

Tooltip appeared and became visible
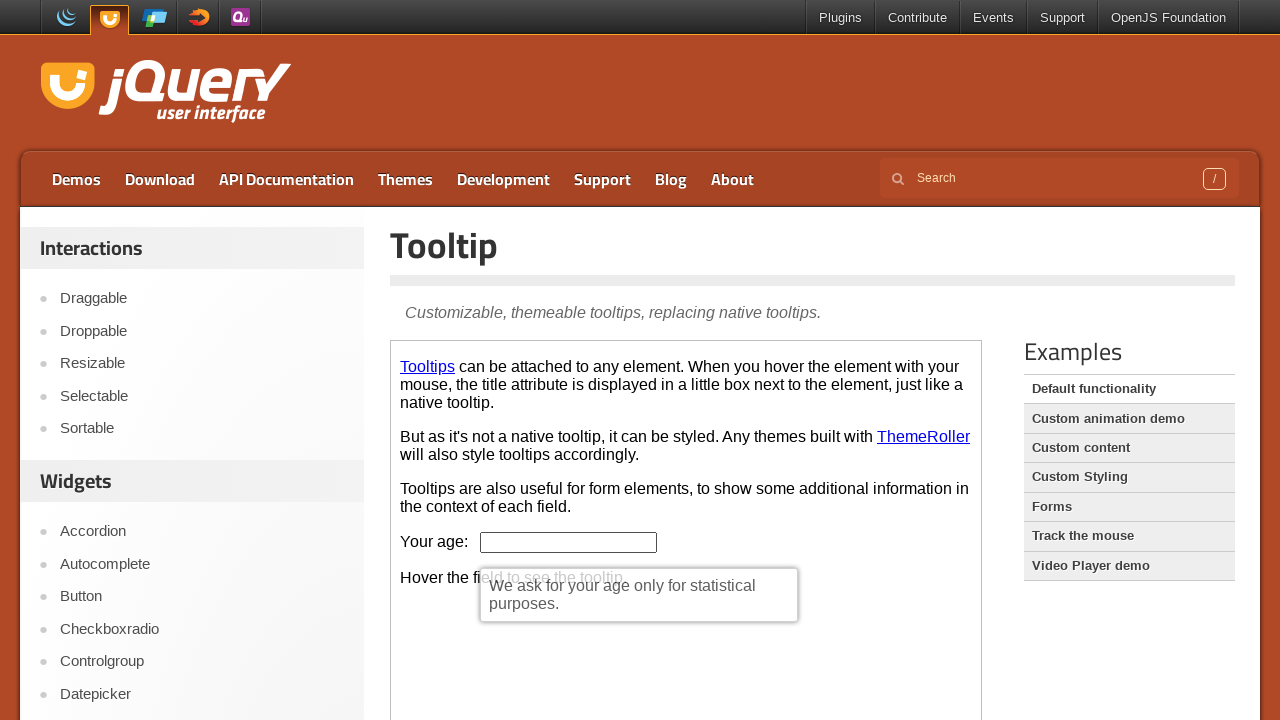

Verified tooltip text matches expected message
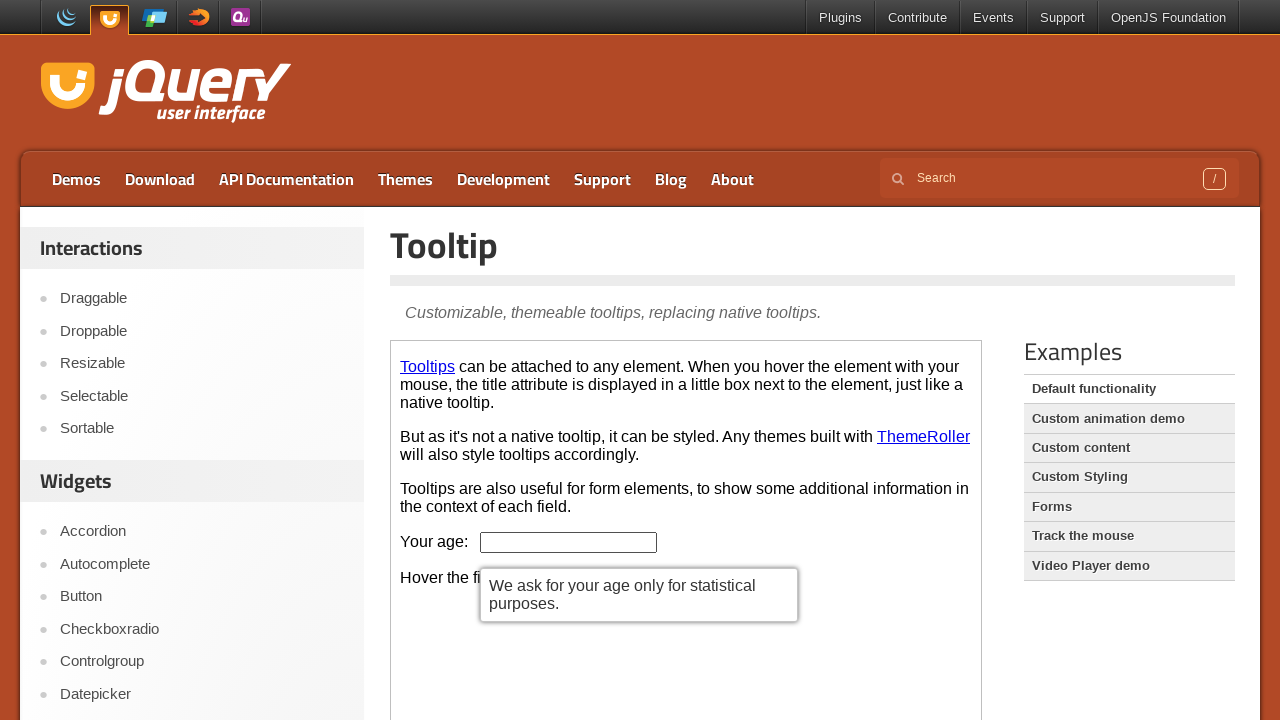

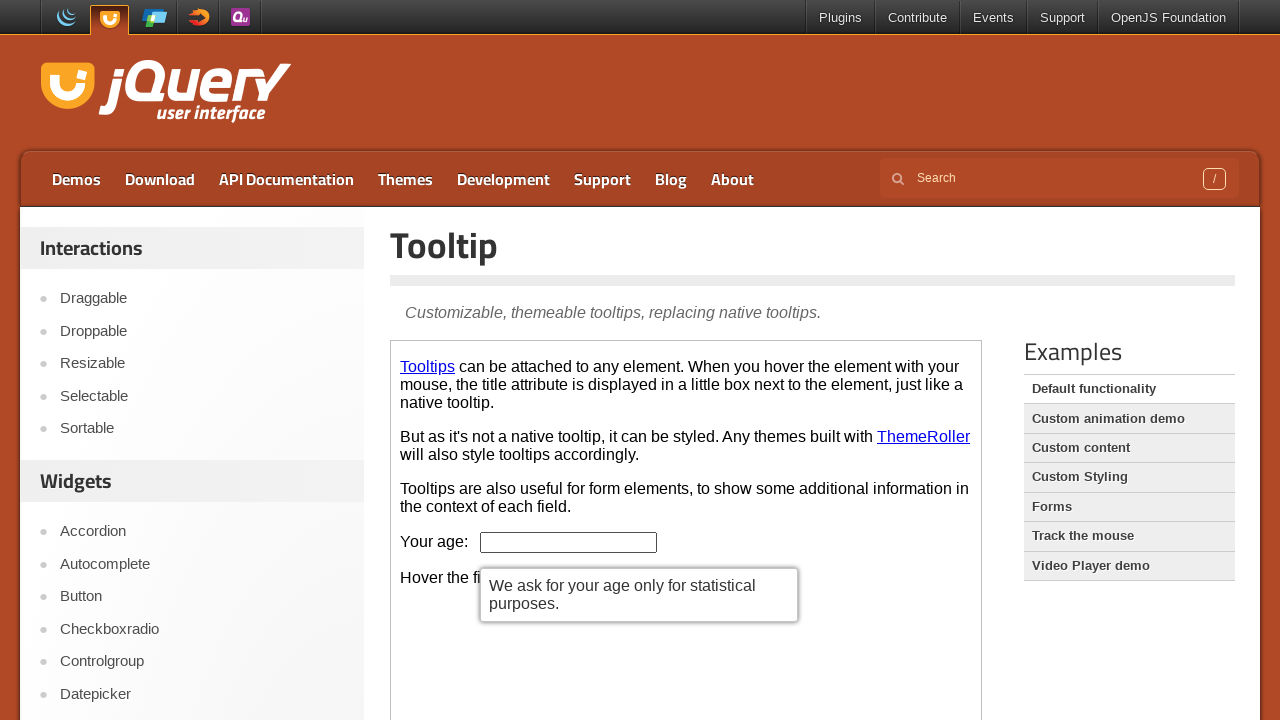